Tests clicking the "Learn more" link on the Gmail login page

Starting URL: https://gmail.com

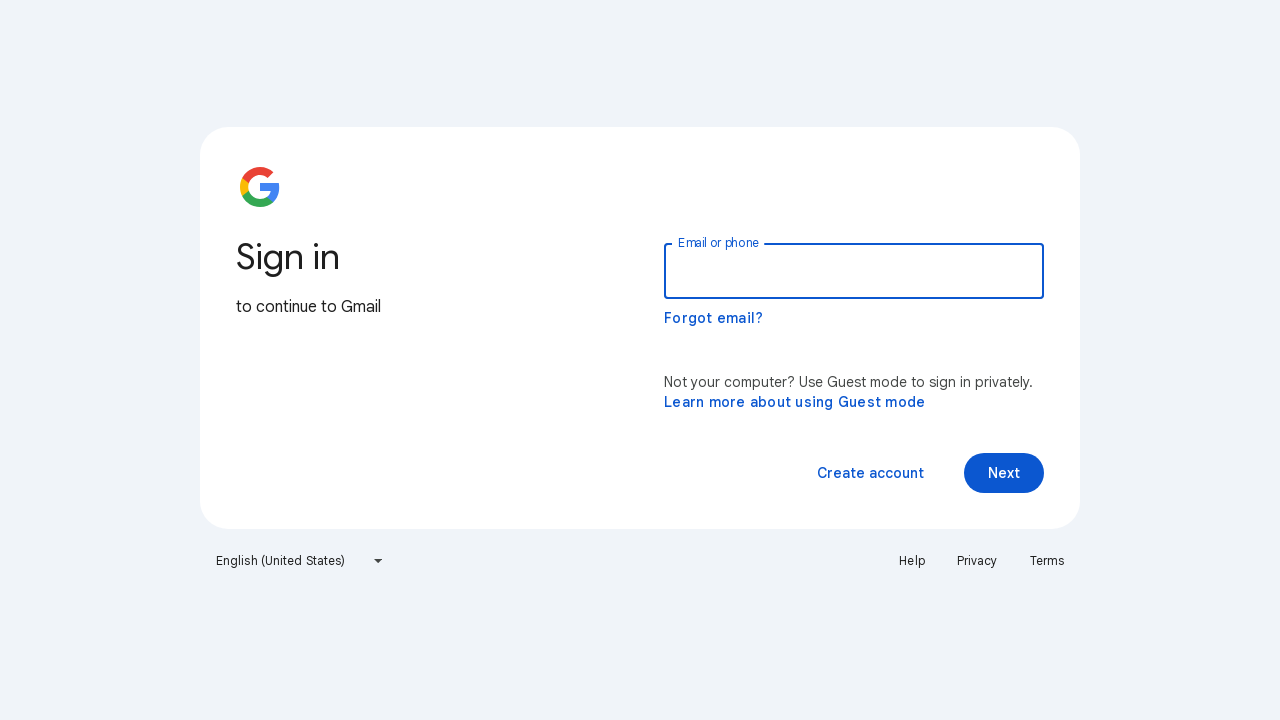

Gmail login page loaded (DOM content ready)
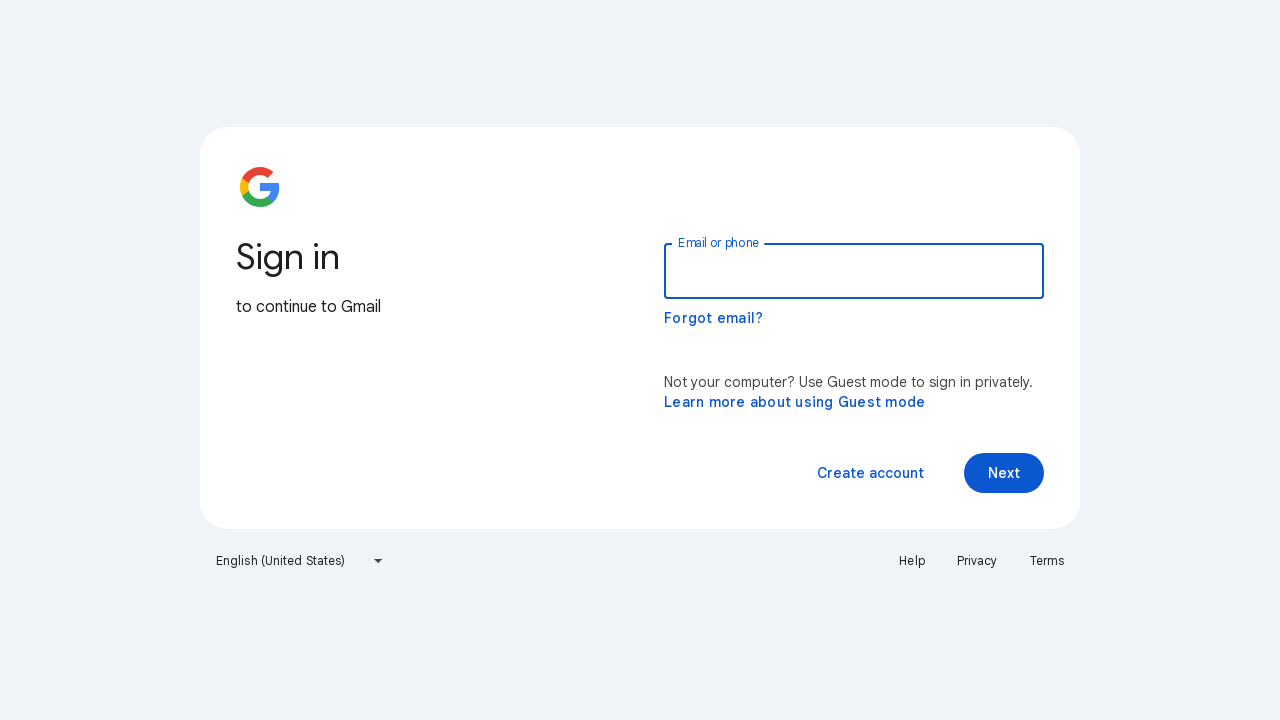

Clicked the 'Learn more' link on Gmail login page at (795, 402) on a:has-text('Learn')
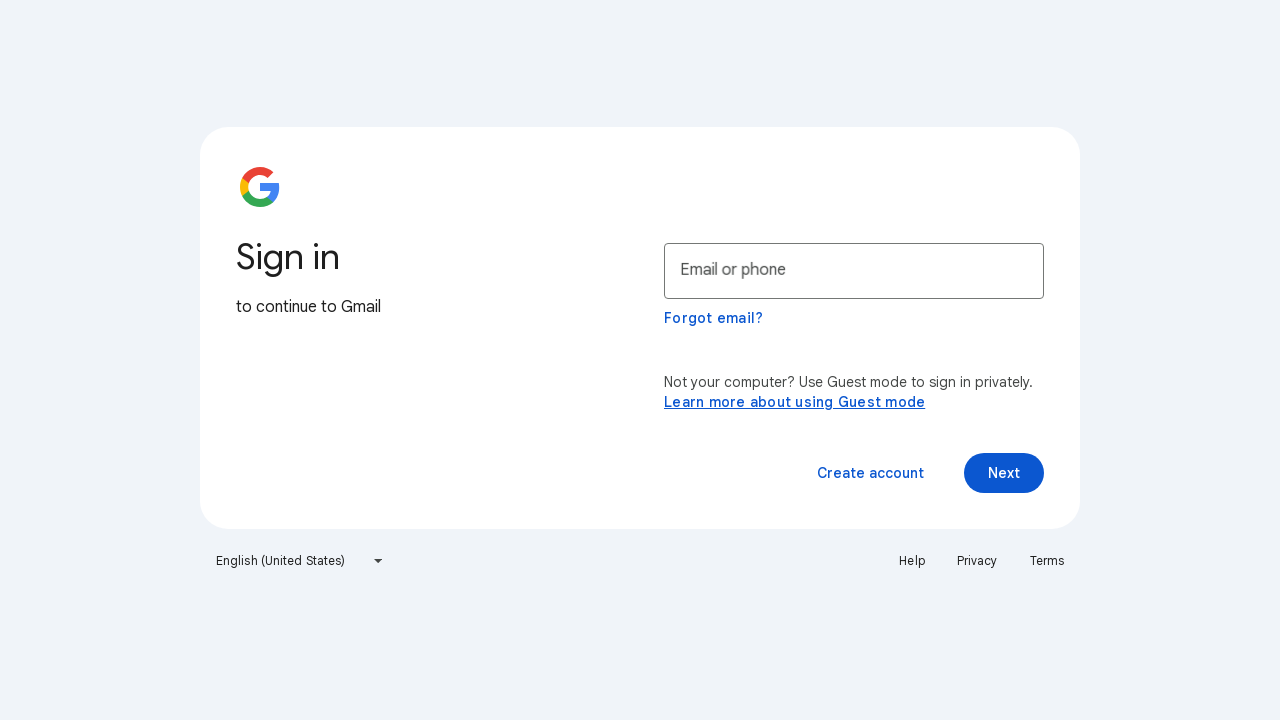

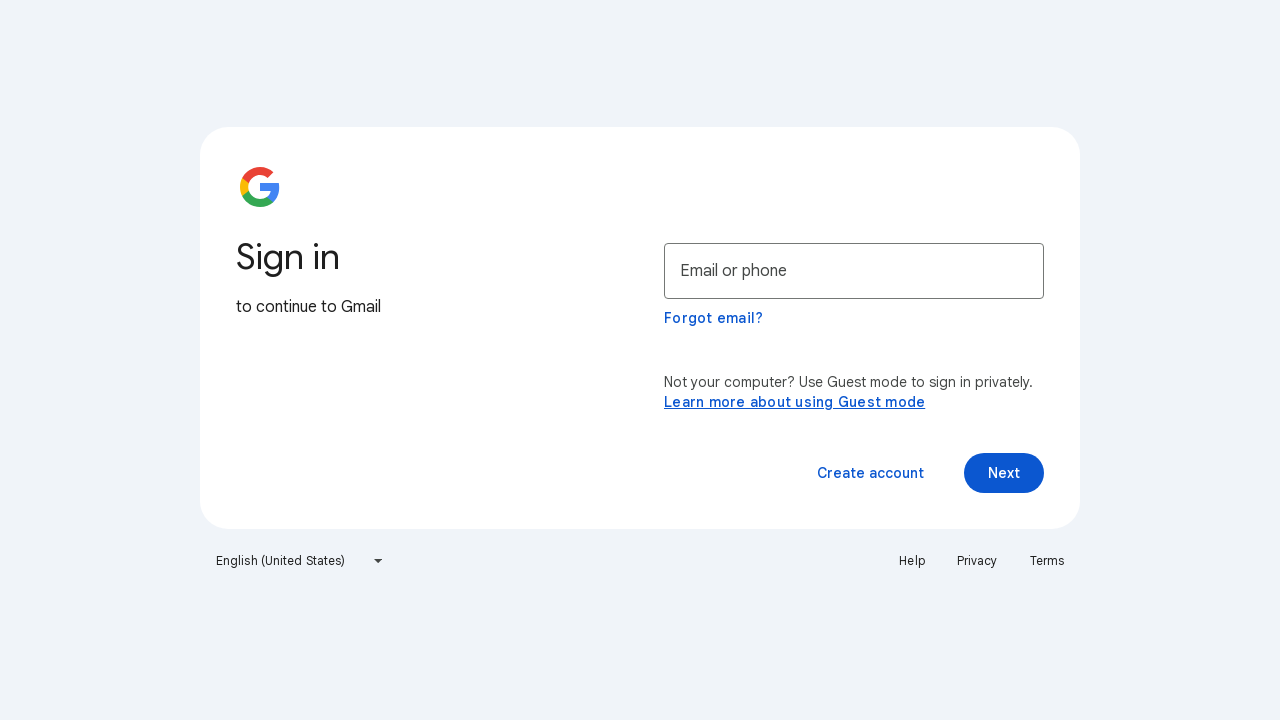